Tests the loading images page by clicking on the navigation link and verifying that images with specific names (compass, calendar, award, landscape) load correctly with the expected src attributes.

Starting URL: https://bonigarcia.dev/selenium-webdriver-java/

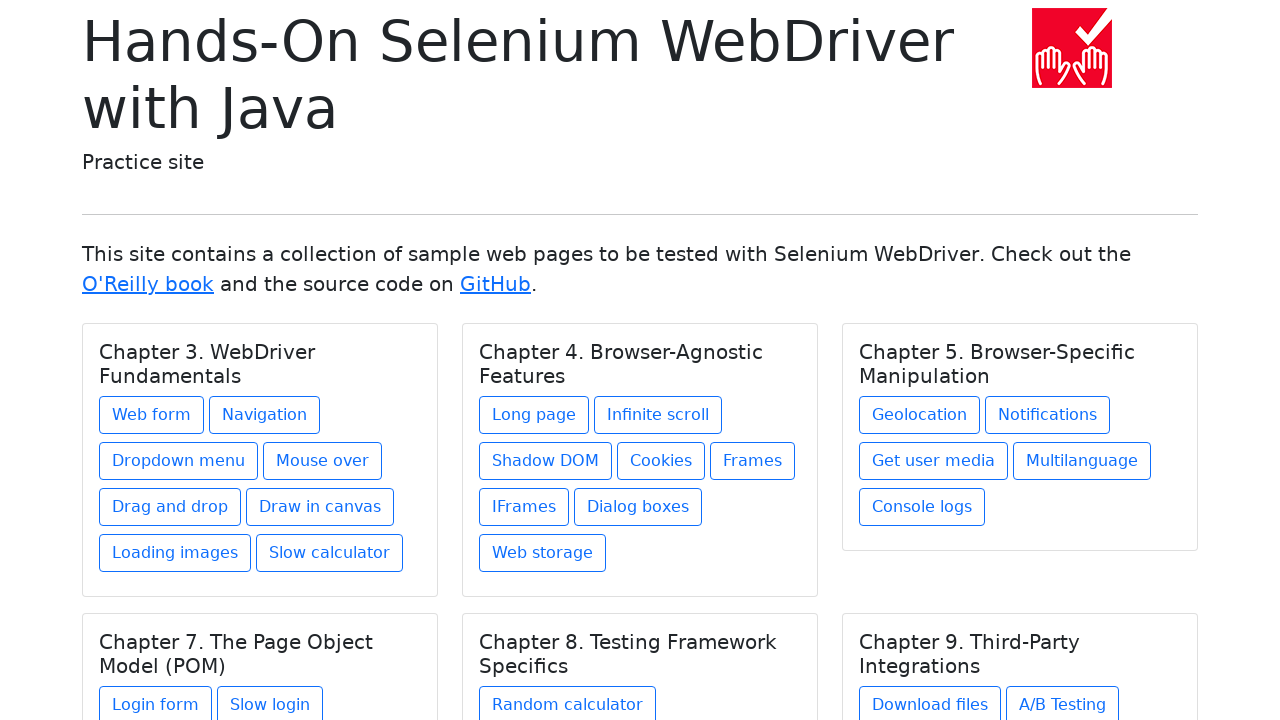

Clicked on loading images navigation link for compass at (175, 553) on xpath=//a[@href='loading-images.html']
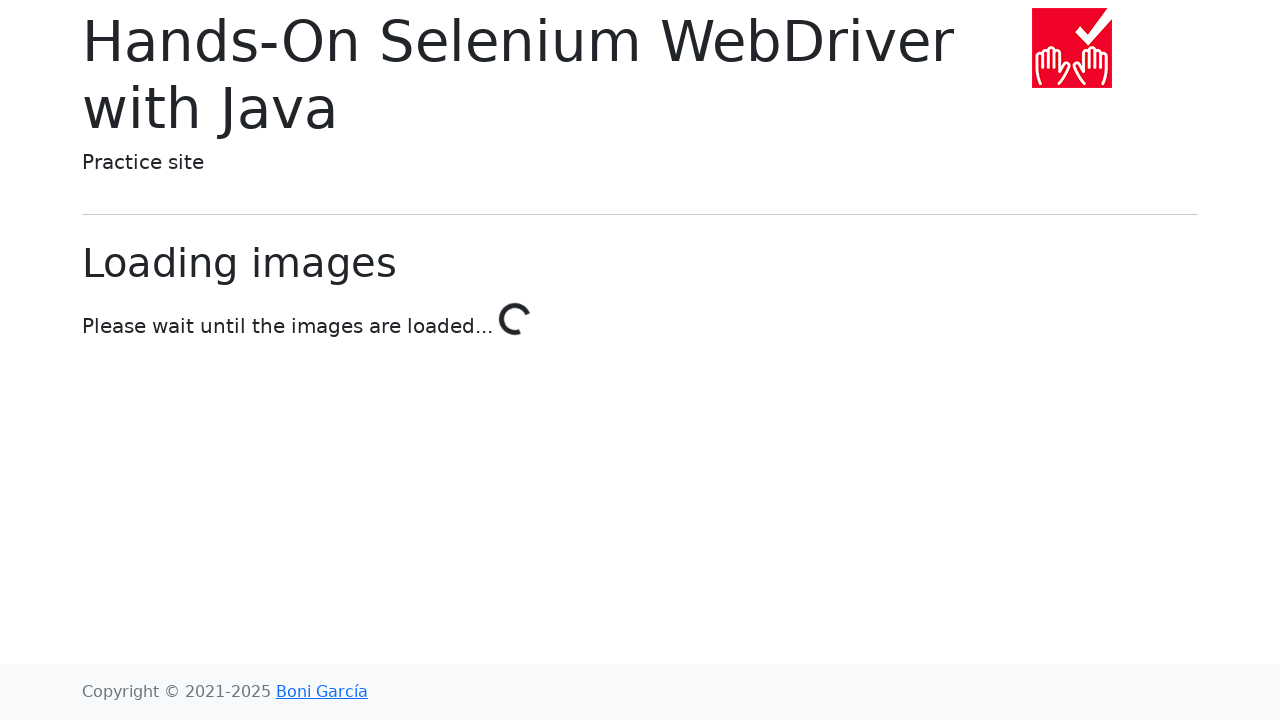

Waited for compass image element to load
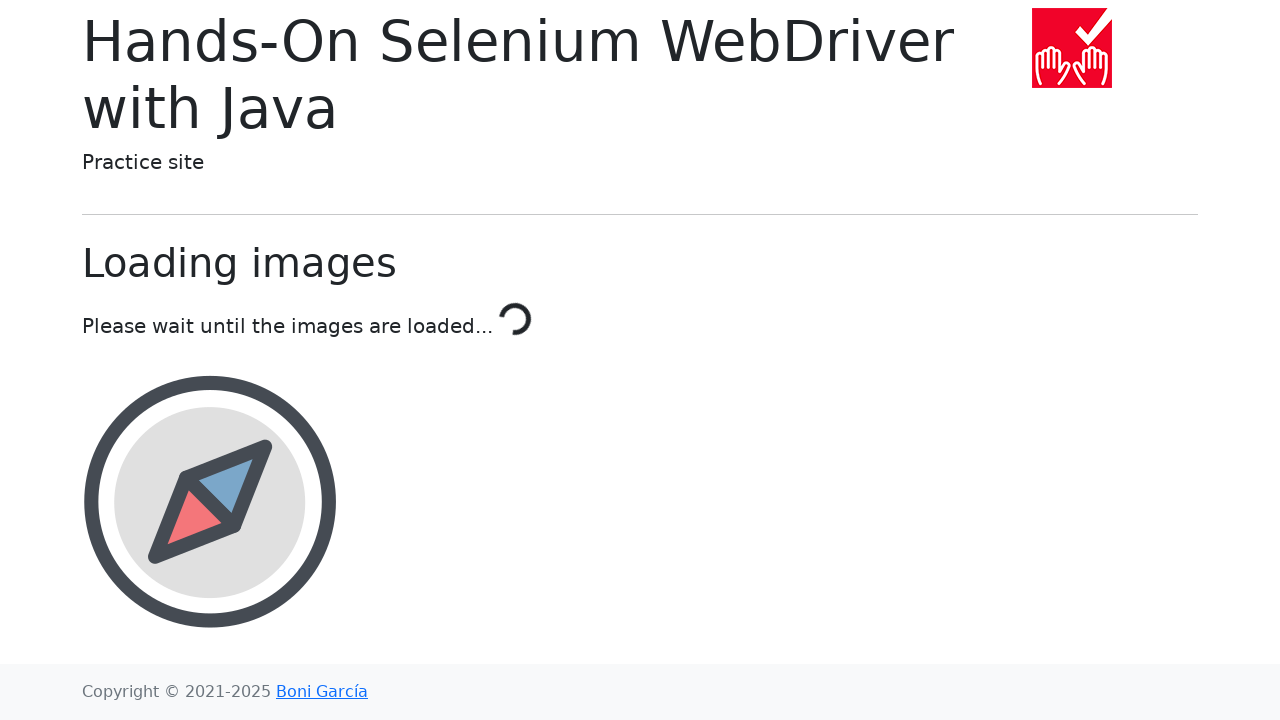

Retrieved src attribute for compass image: img/compass.png
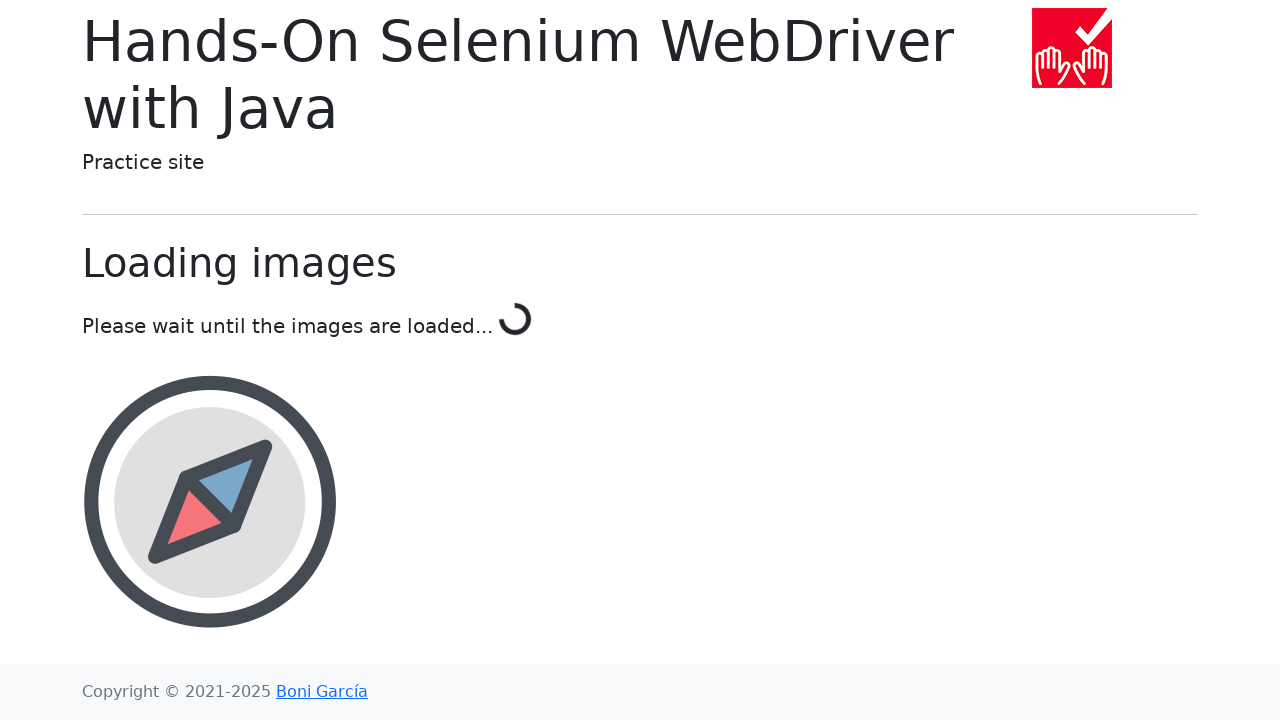

Verified compass image src attribute contains expected image name
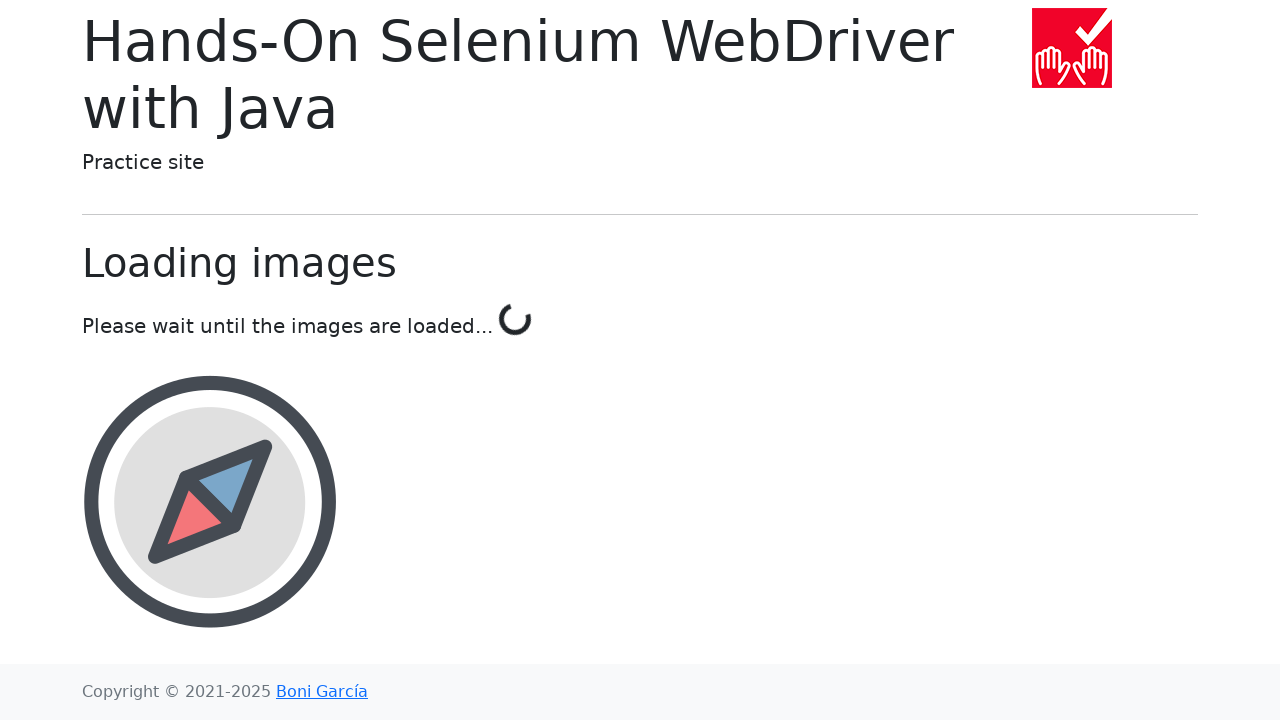

Navigated back to base URL before testing calendar image
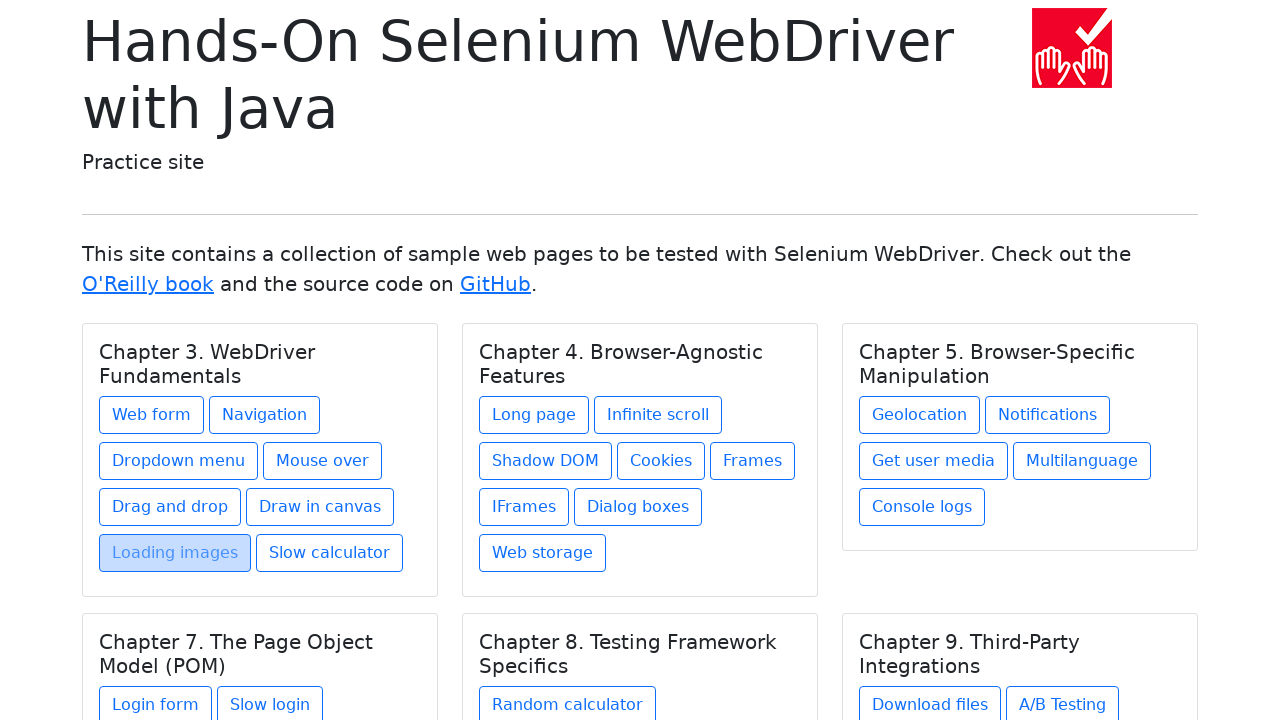

Clicked on loading images navigation link for calendar at (175, 553) on xpath=//a[@href='loading-images.html']
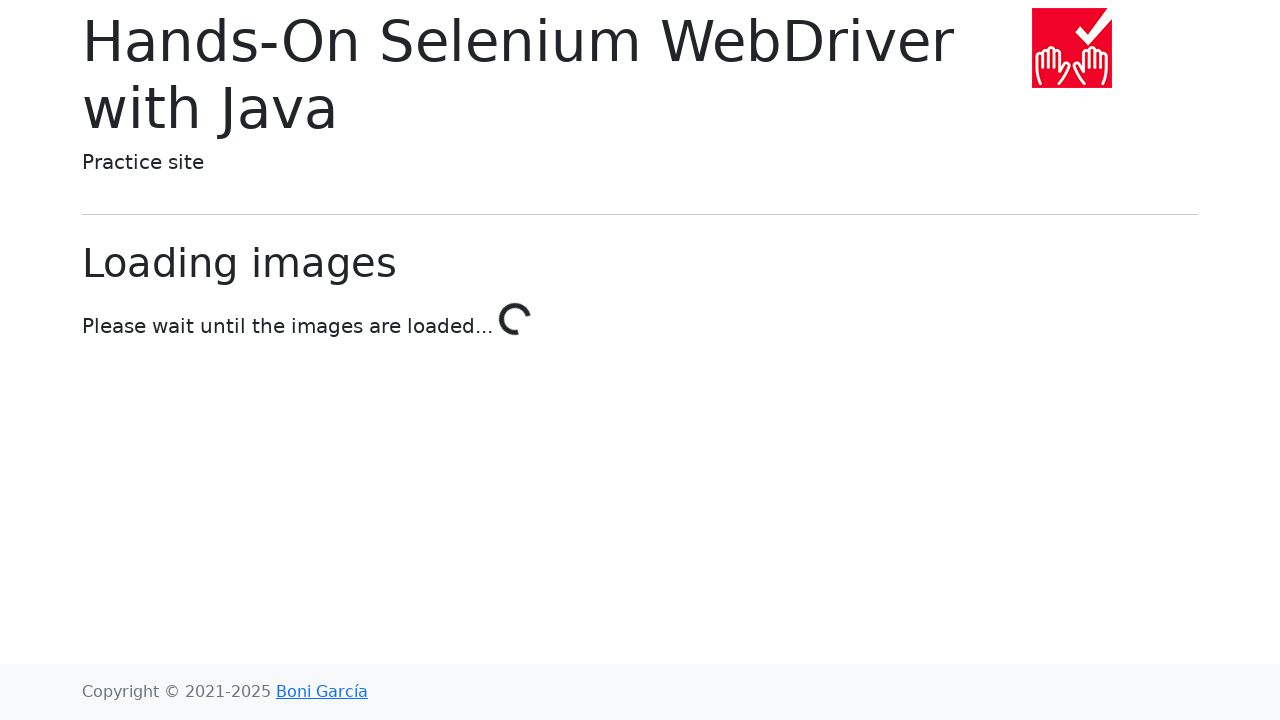

Waited for calendar image element to load
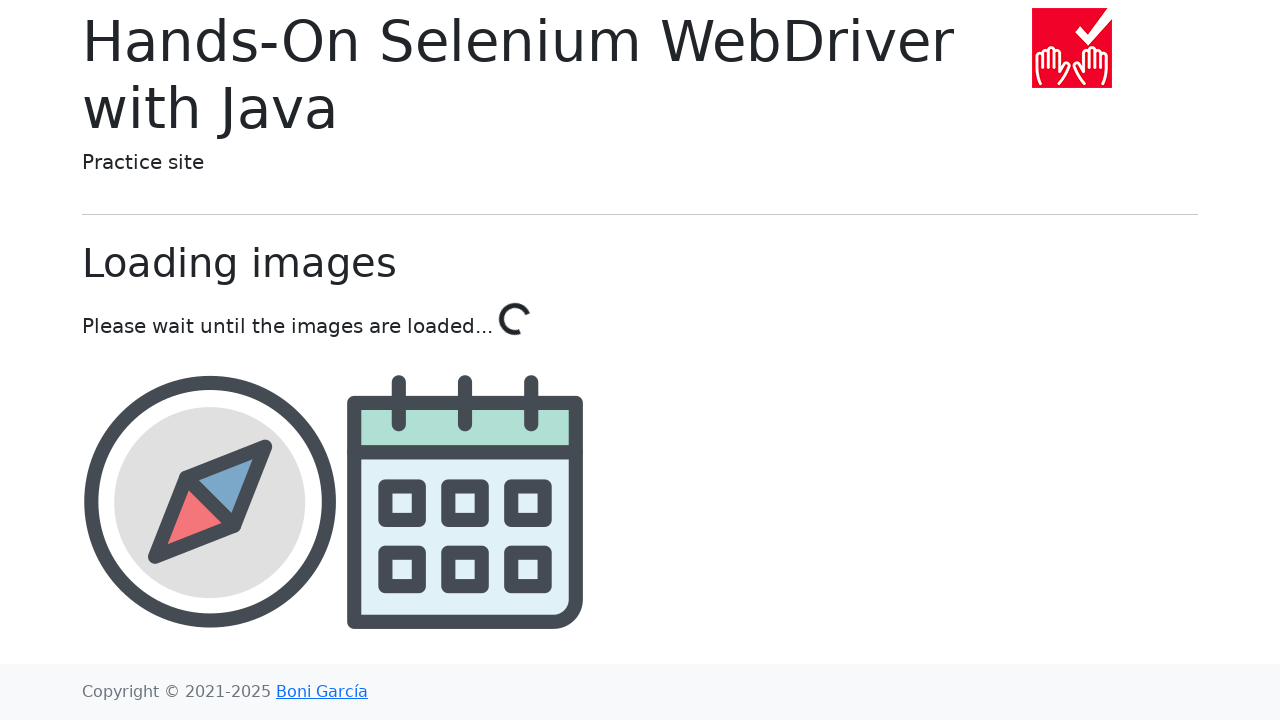

Retrieved src attribute for calendar image: img/calendar.png
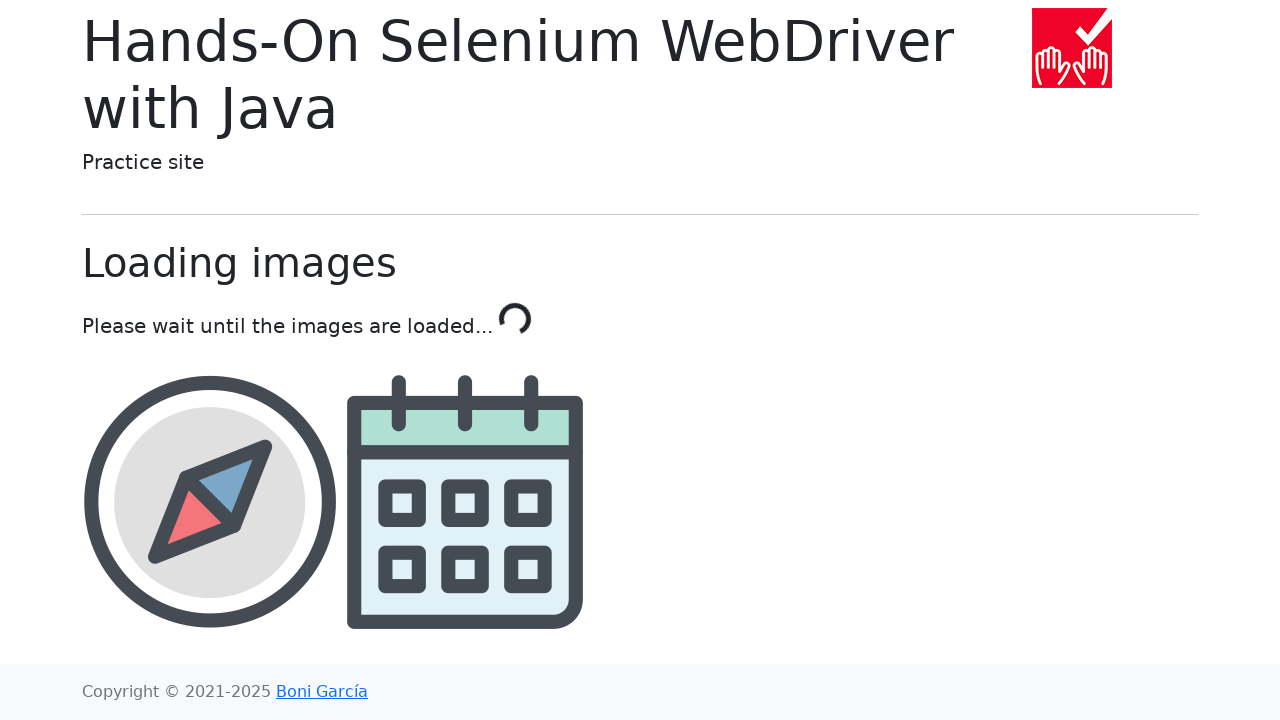

Verified calendar image src attribute contains expected image name
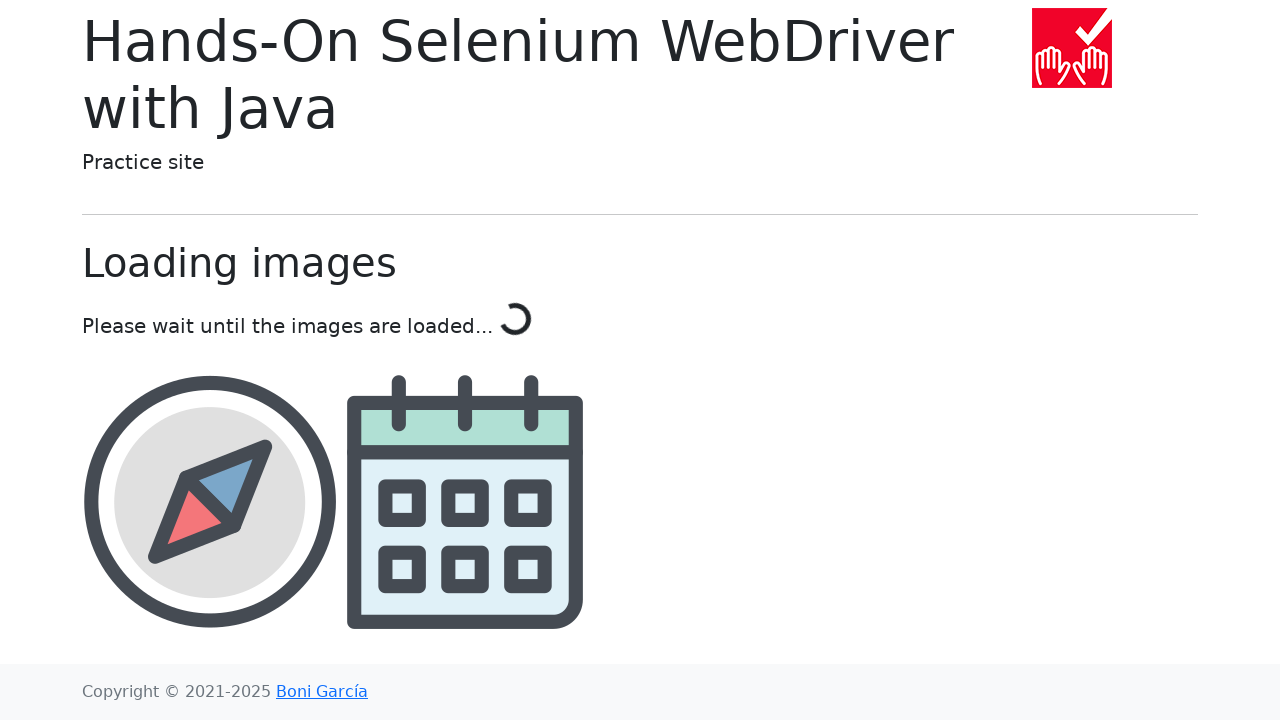

Navigated back to base URL before testing award image
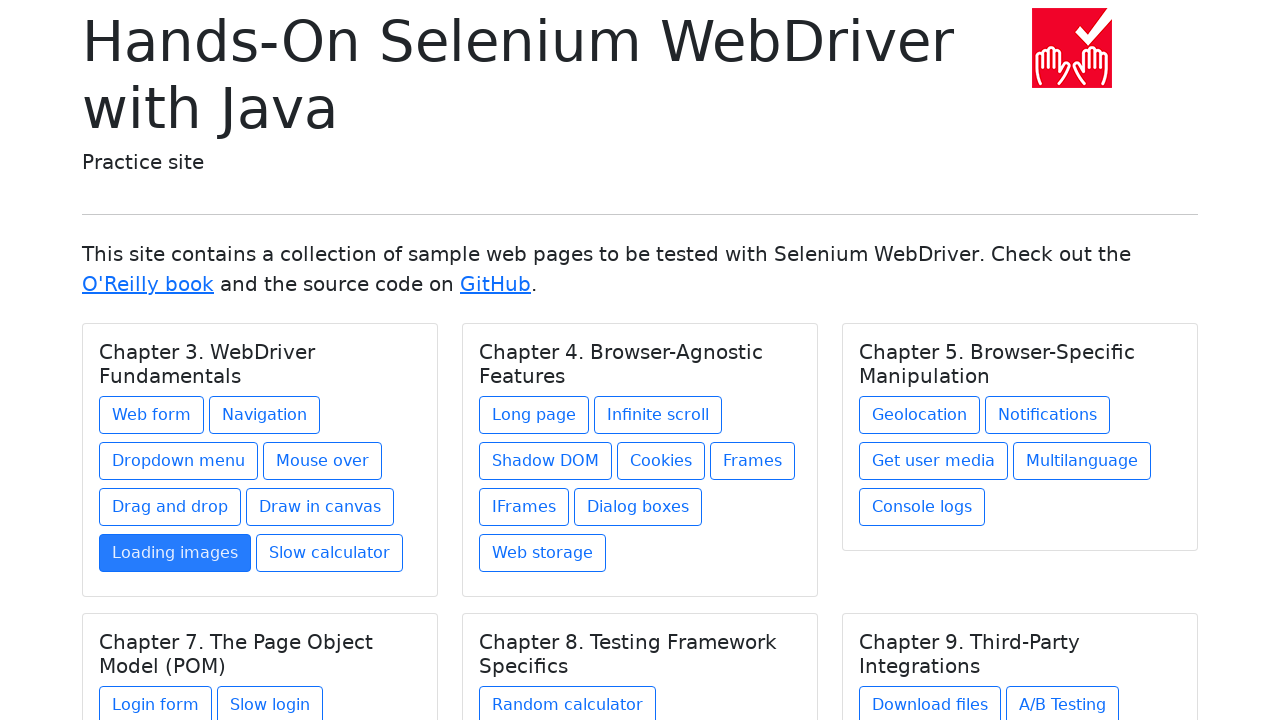

Clicked on loading images navigation link for award at (175, 553) on xpath=//a[@href='loading-images.html']
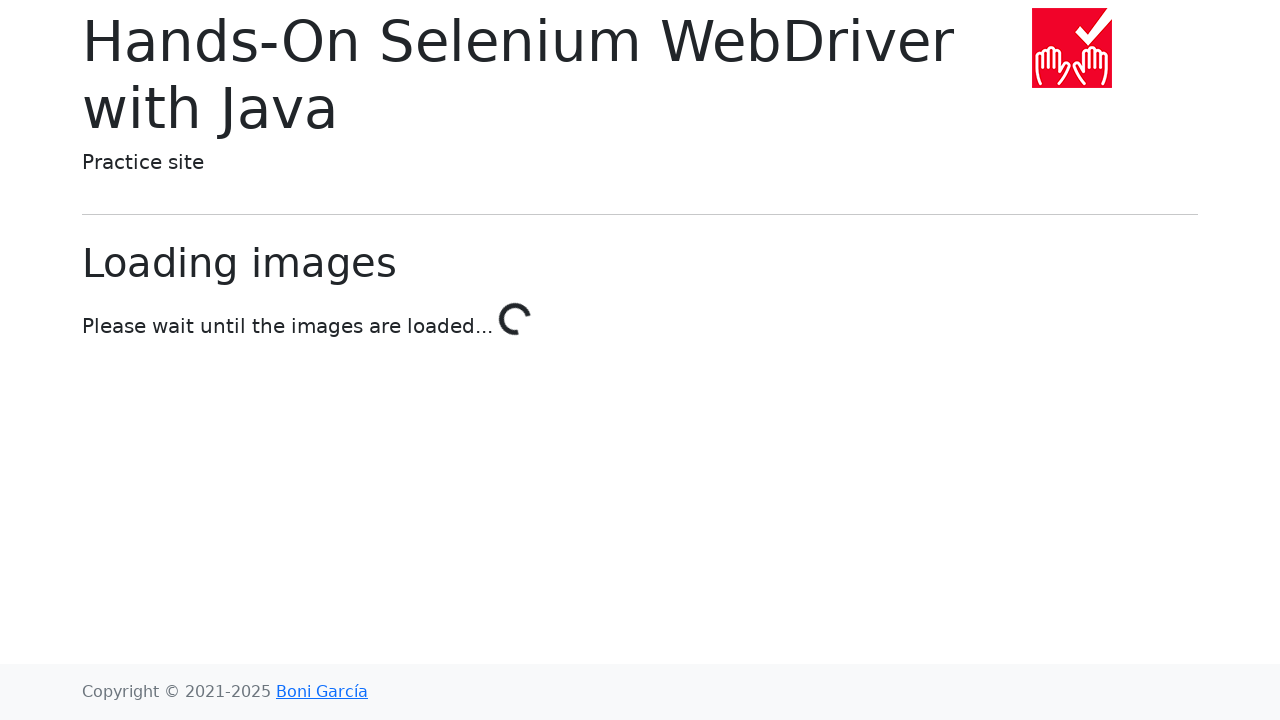

Waited for award image element to load
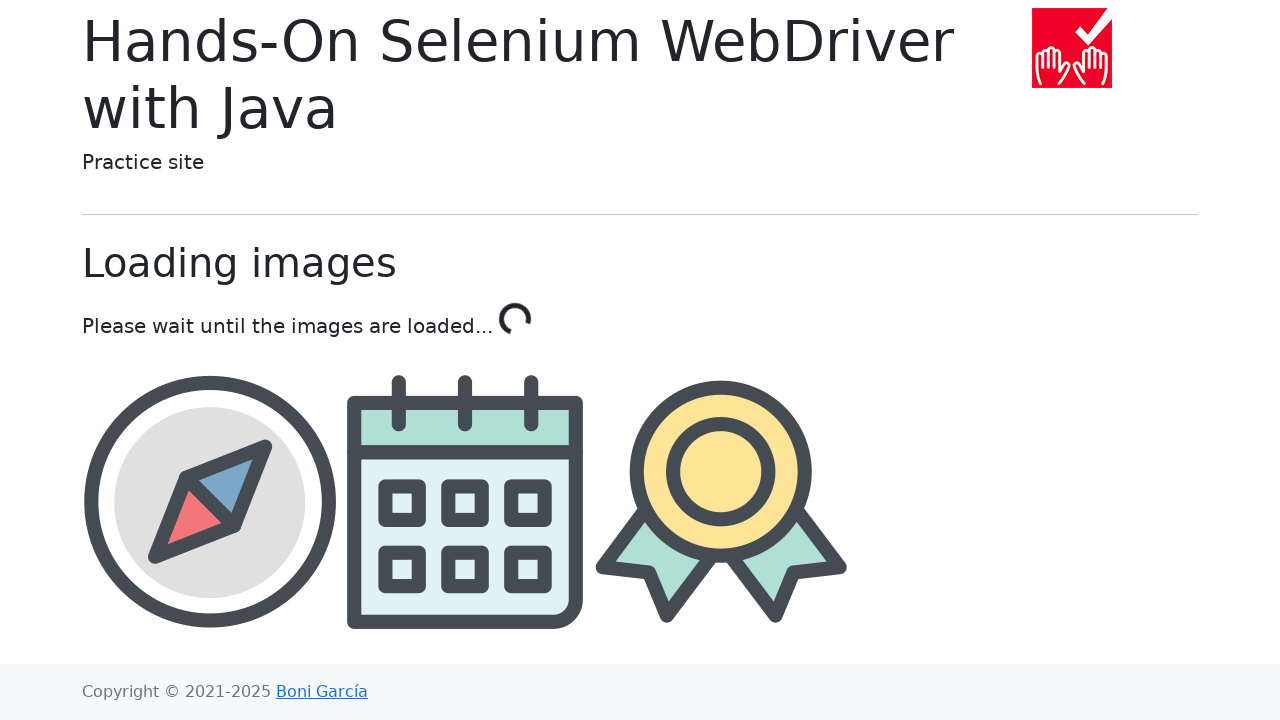

Retrieved src attribute for award image: img/award.png
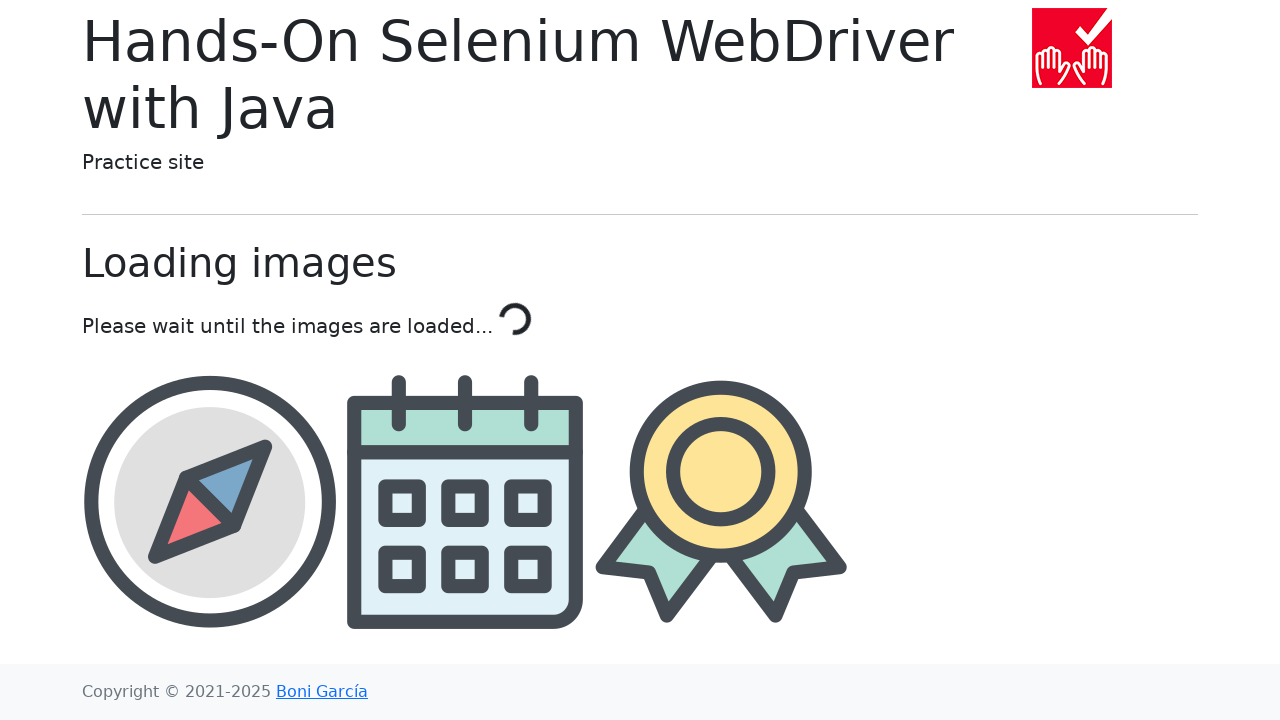

Verified award image src attribute contains expected image name
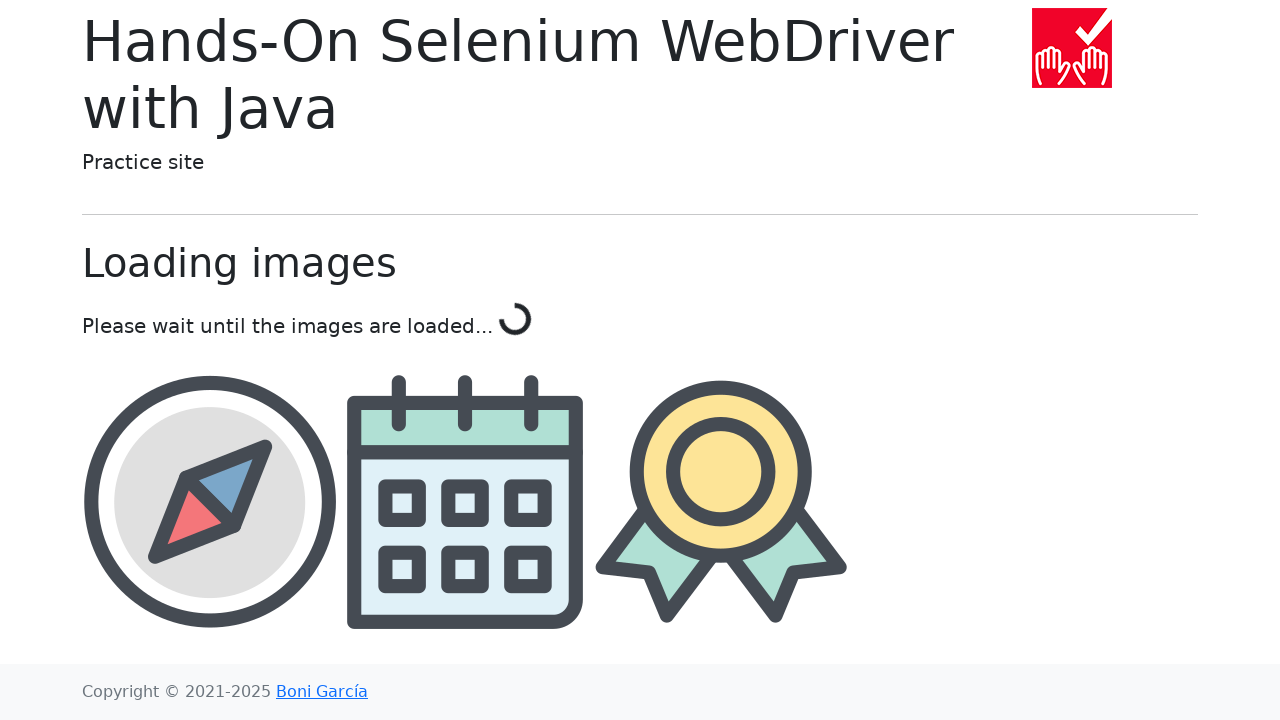

Navigated back to base URL before testing landscape image
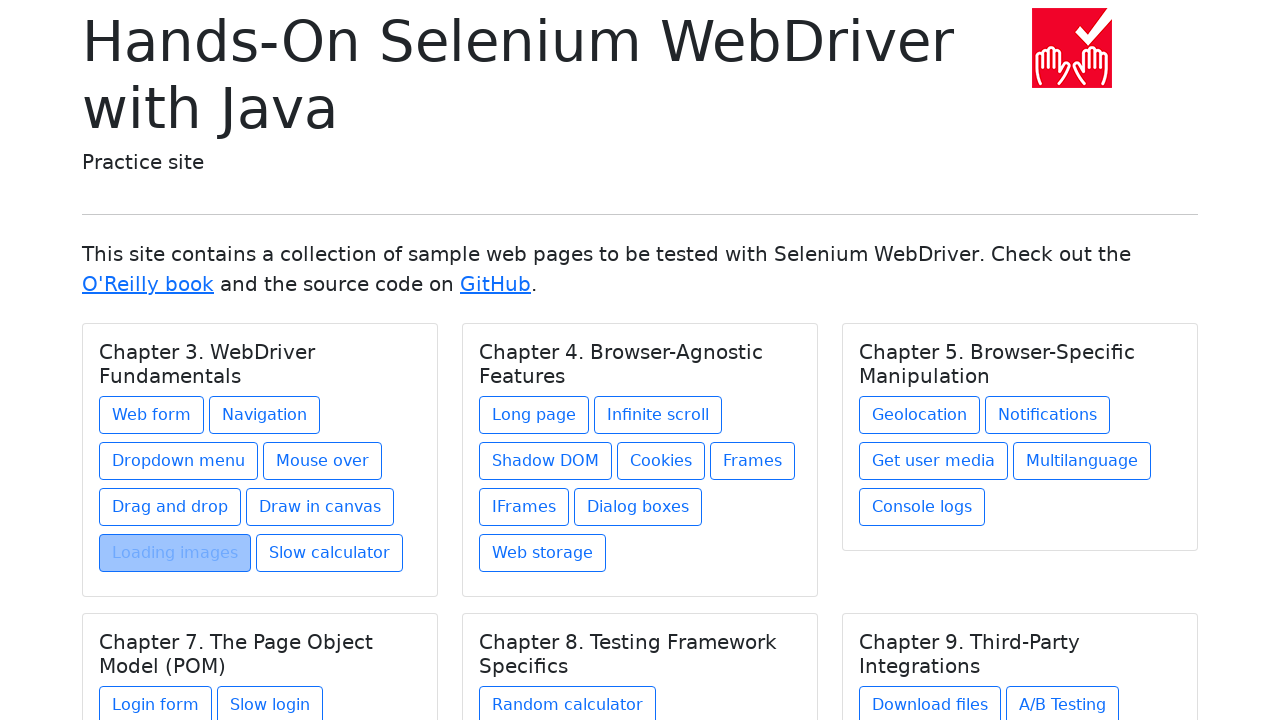

Clicked on loading images navigation link for landscape at (175, 553) on xpath=//a[@href='loading-images.html']
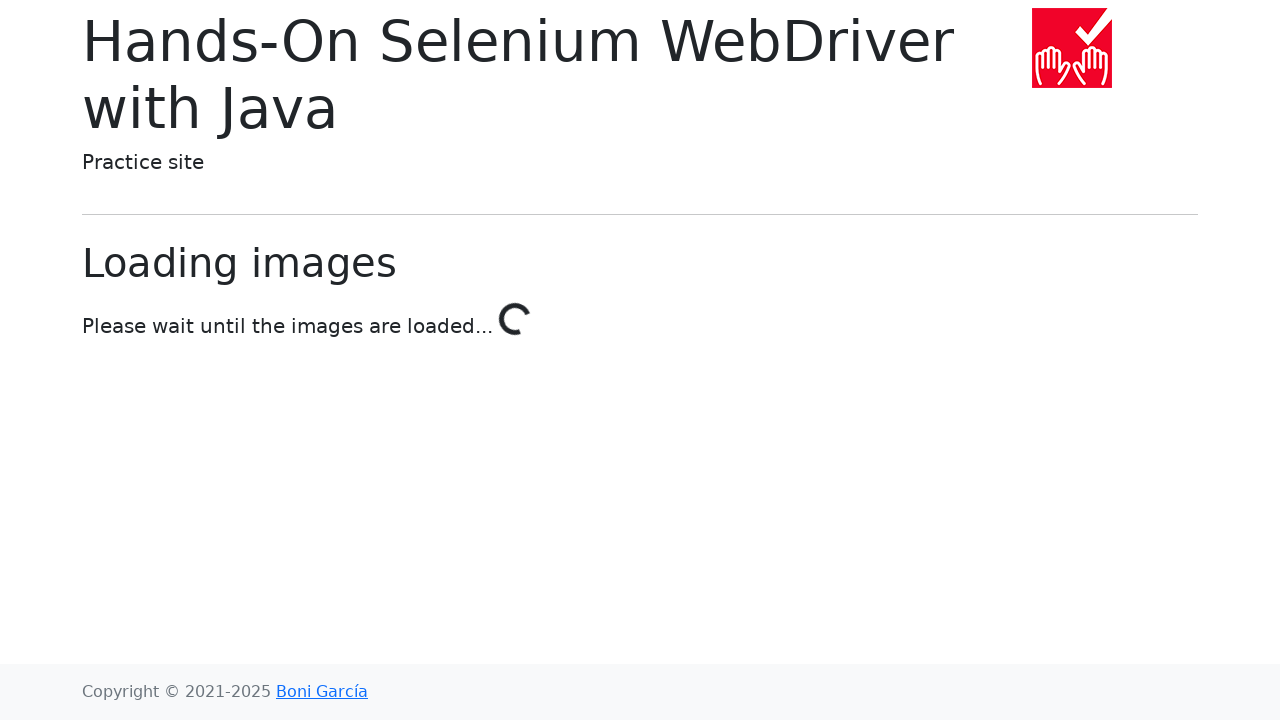

Waited for landscape image element to load
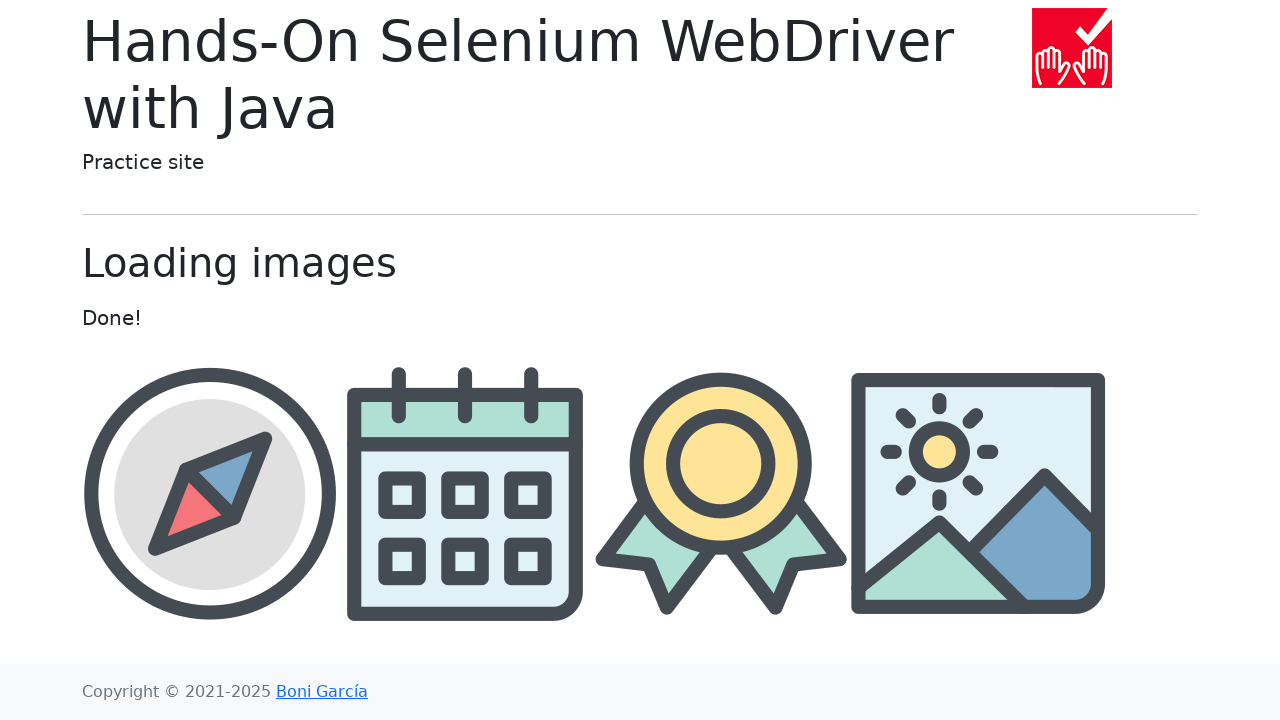

Retrieved src attribute for landscape image: img/landscape.png
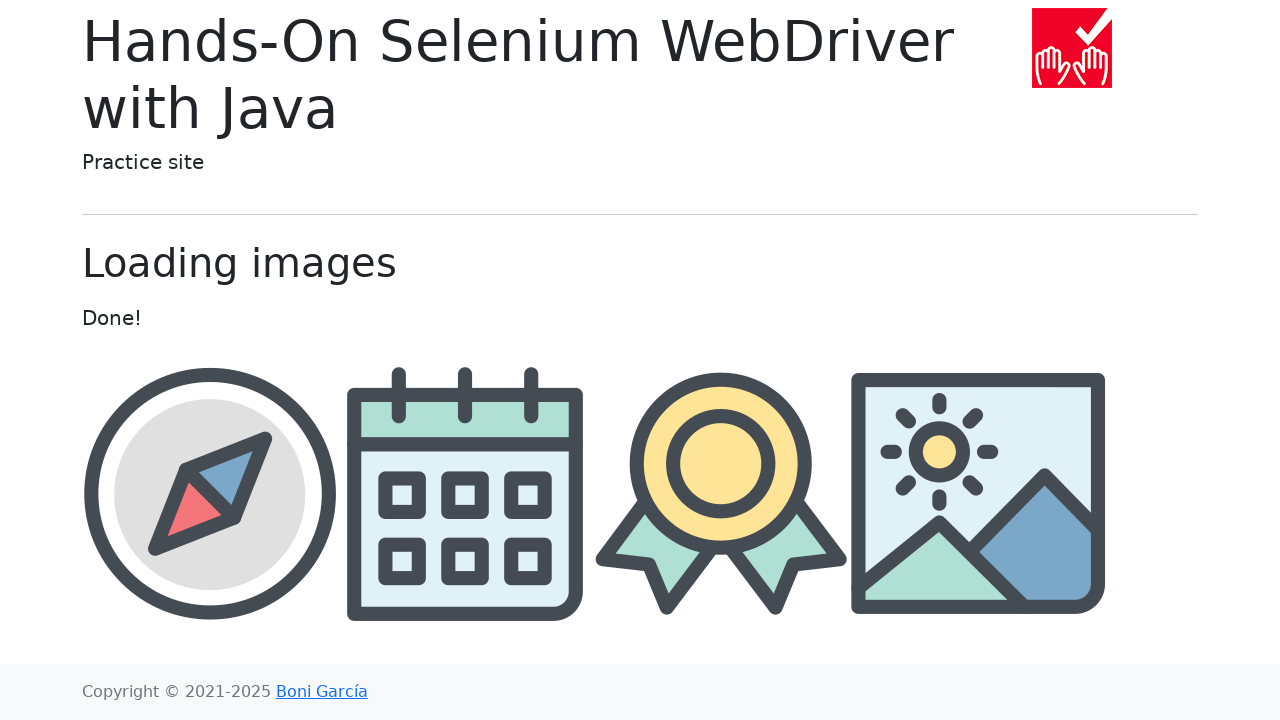

Verified landscape image src attribute contains expected image name
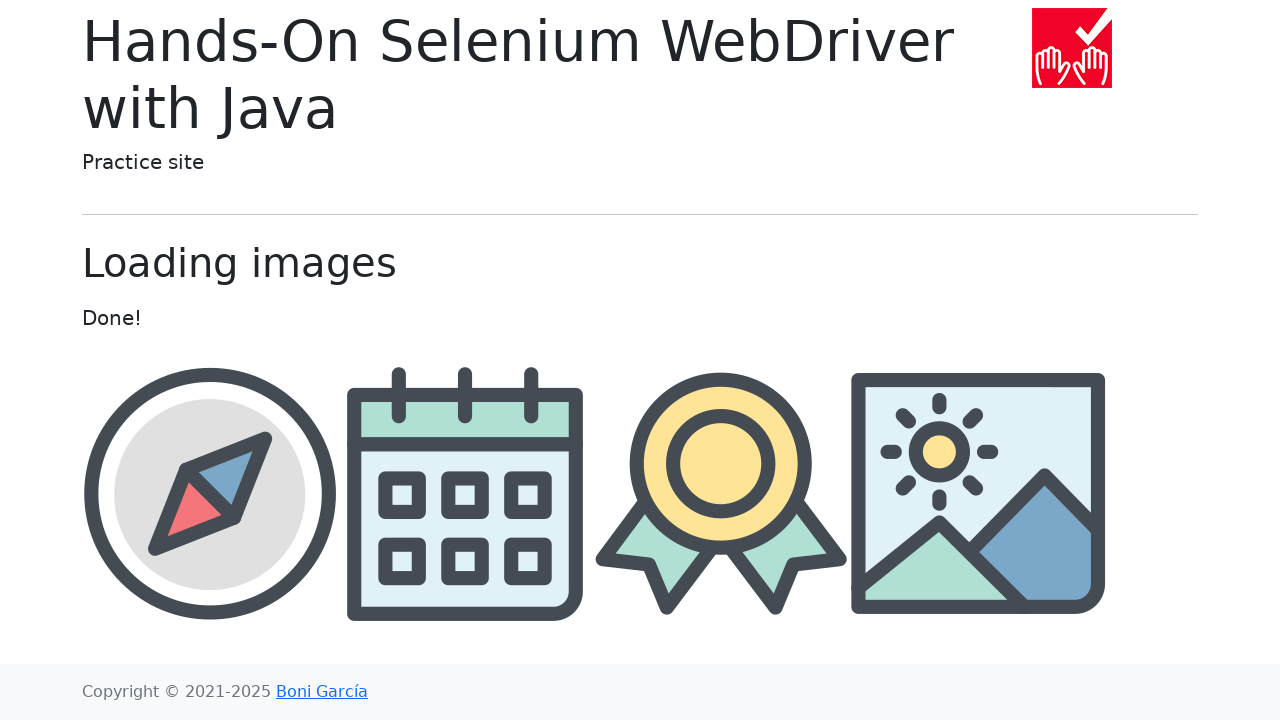

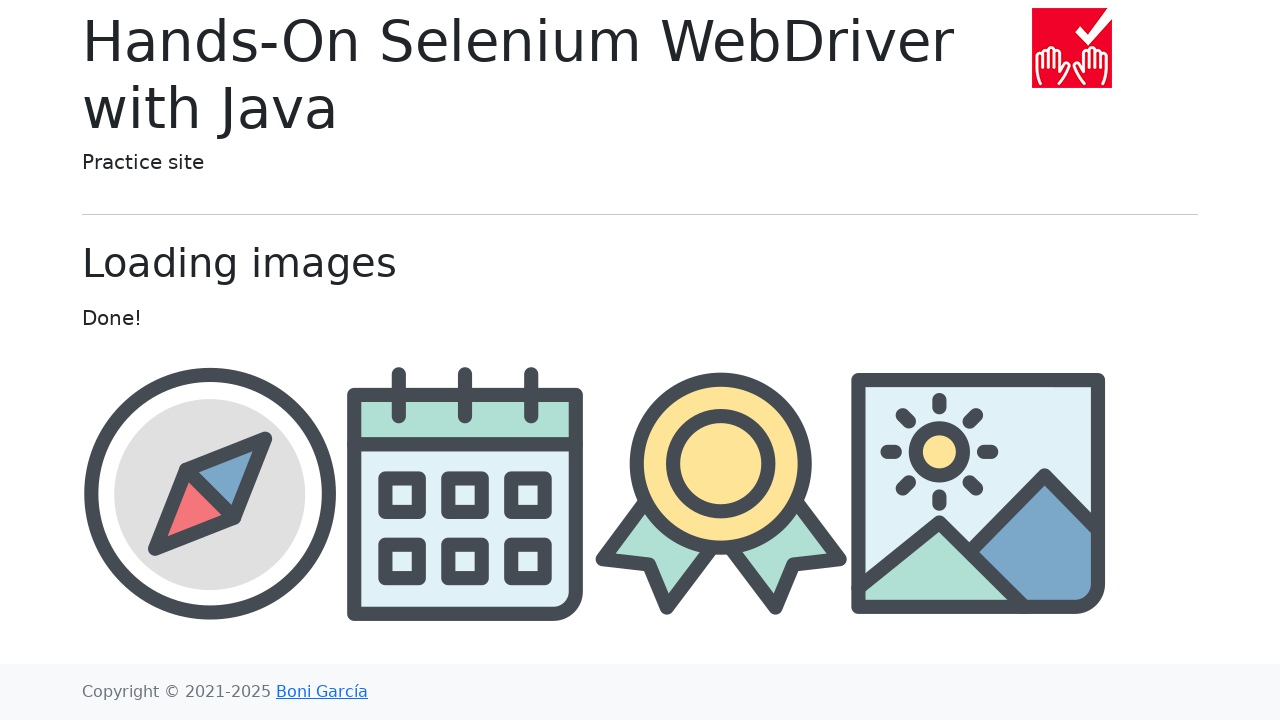